Tests back and forth navigation by clicking on the "A/B Testing" link, verifying the page title, navigating back to the home page, and verifying the home page title.

Starting URL: https://practice.cydeo.com

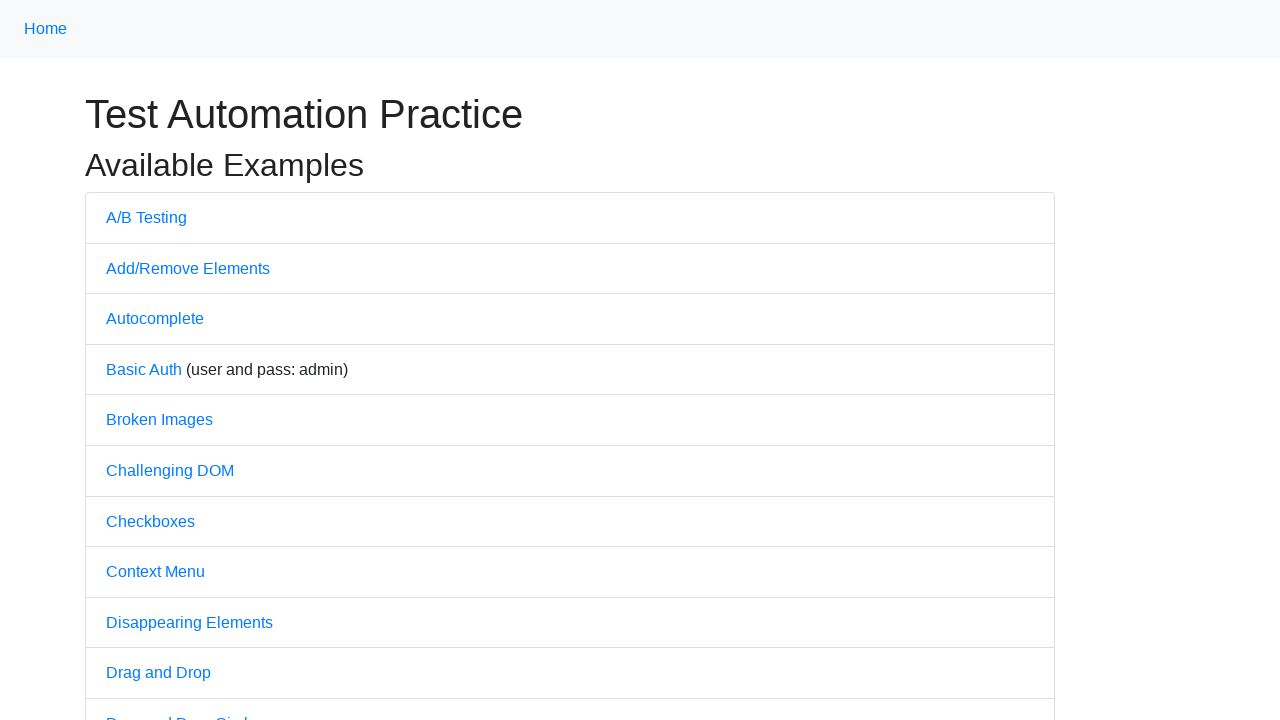

Clicked on 'A/B Testing' link at (146, 217) on text=A/B Testing
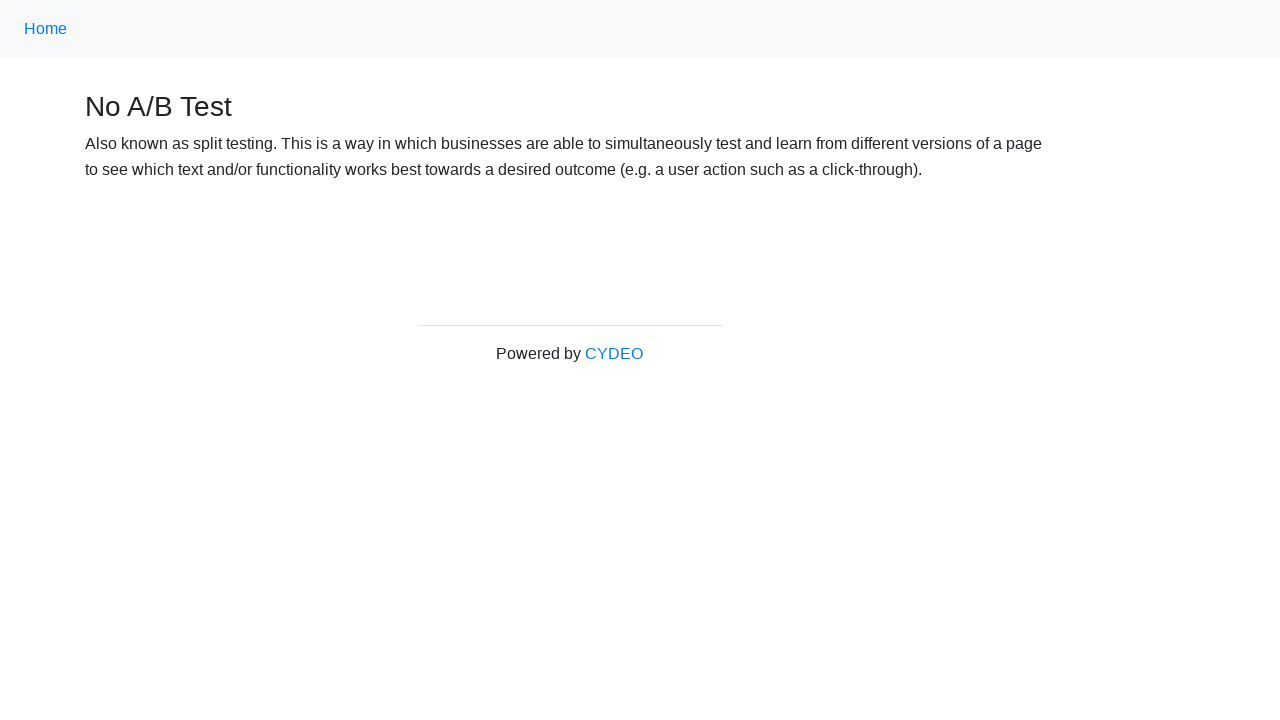

Verified page title is 'No A/B Test'
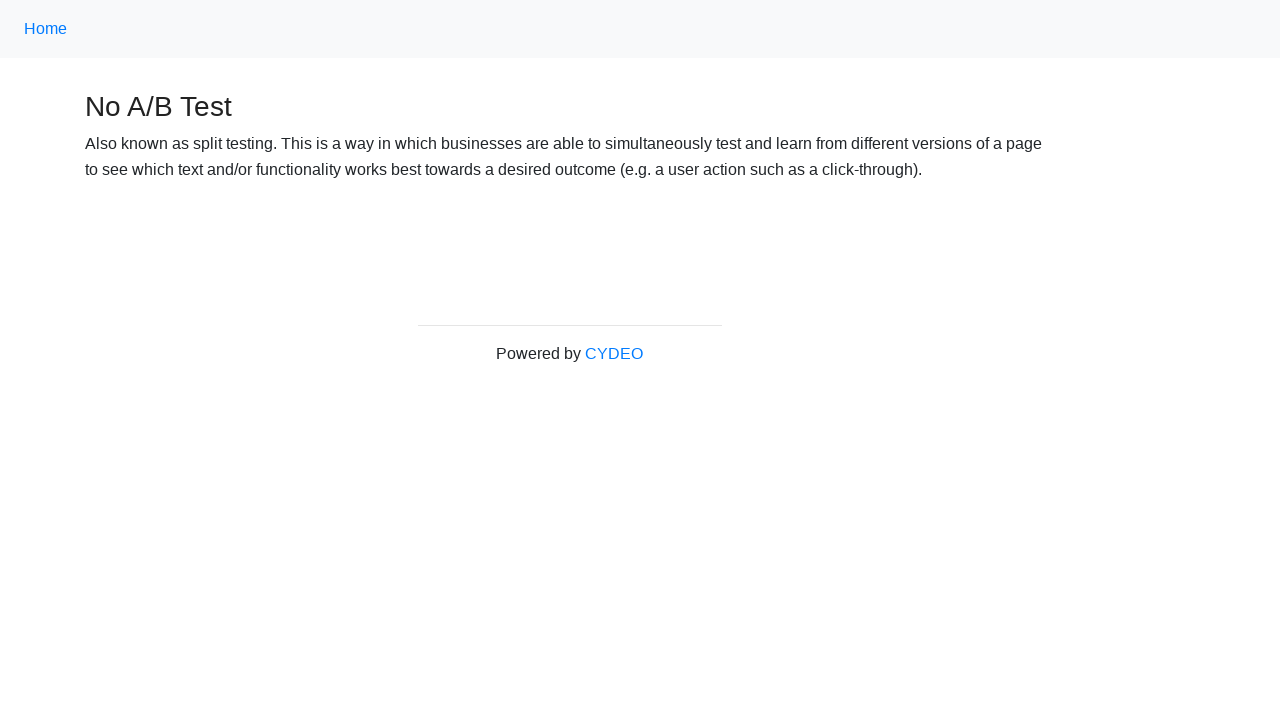

Navigated back to home page
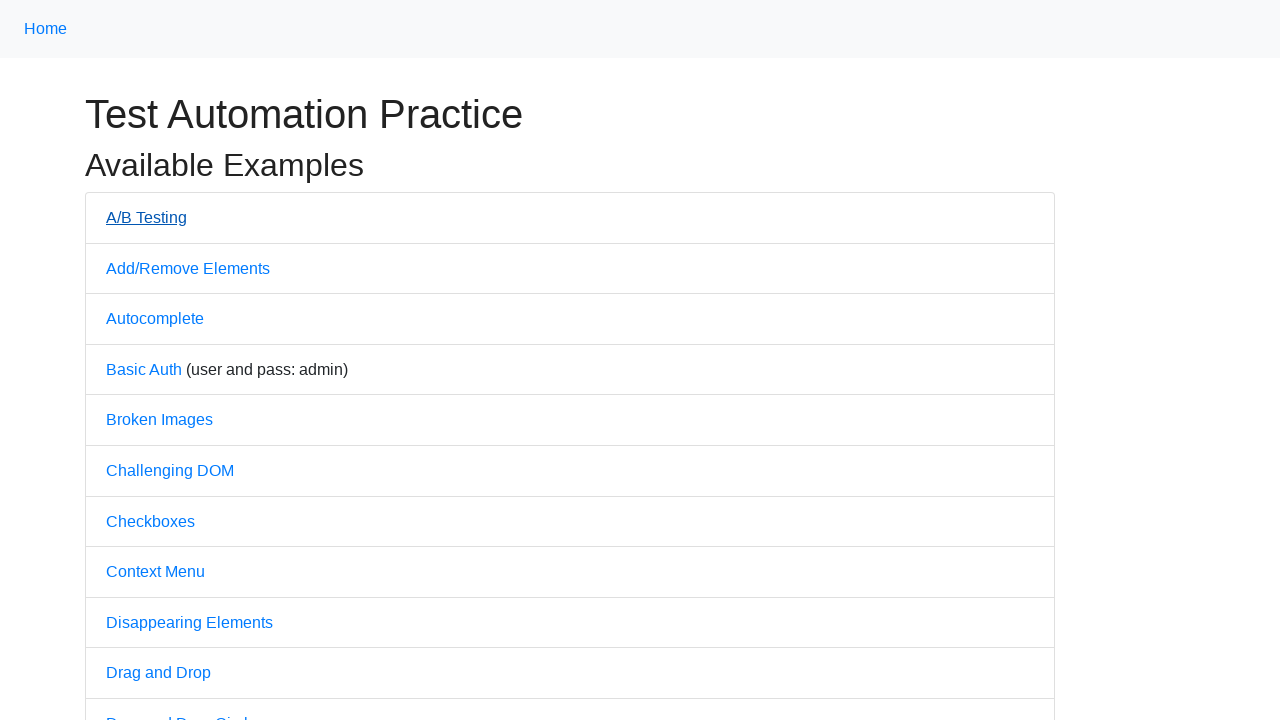

Verified page title is 'Practice'
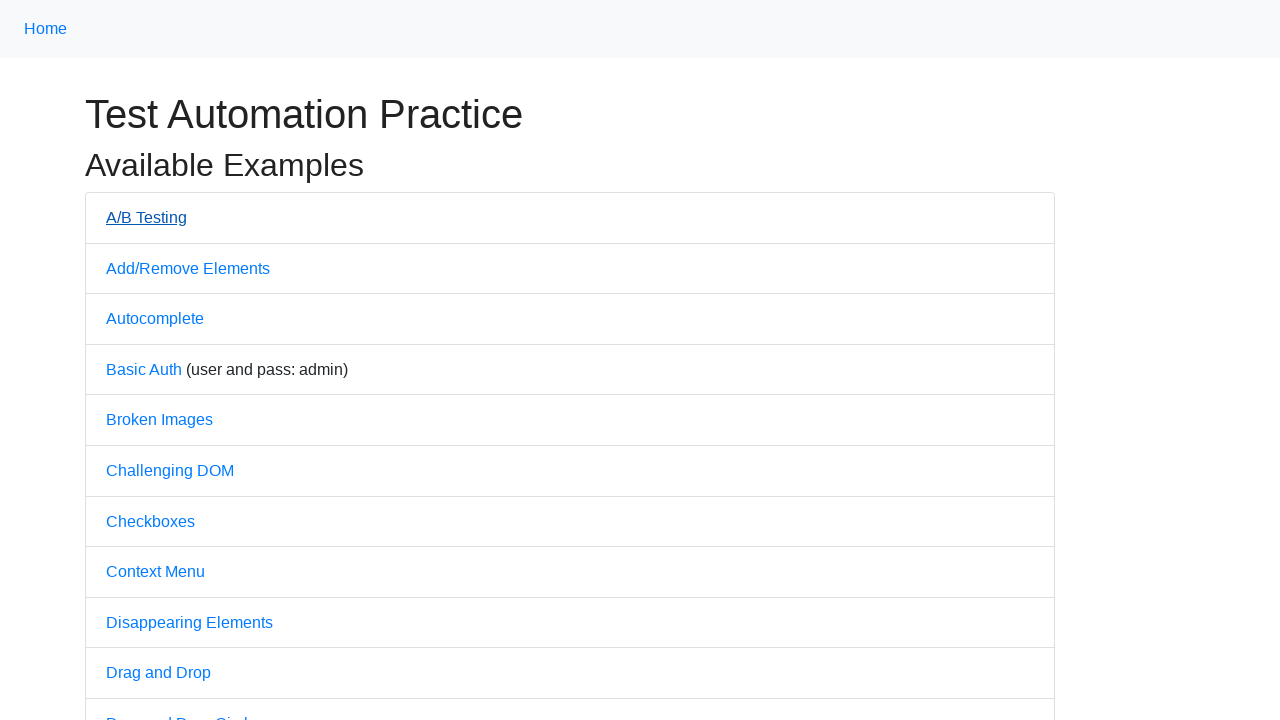

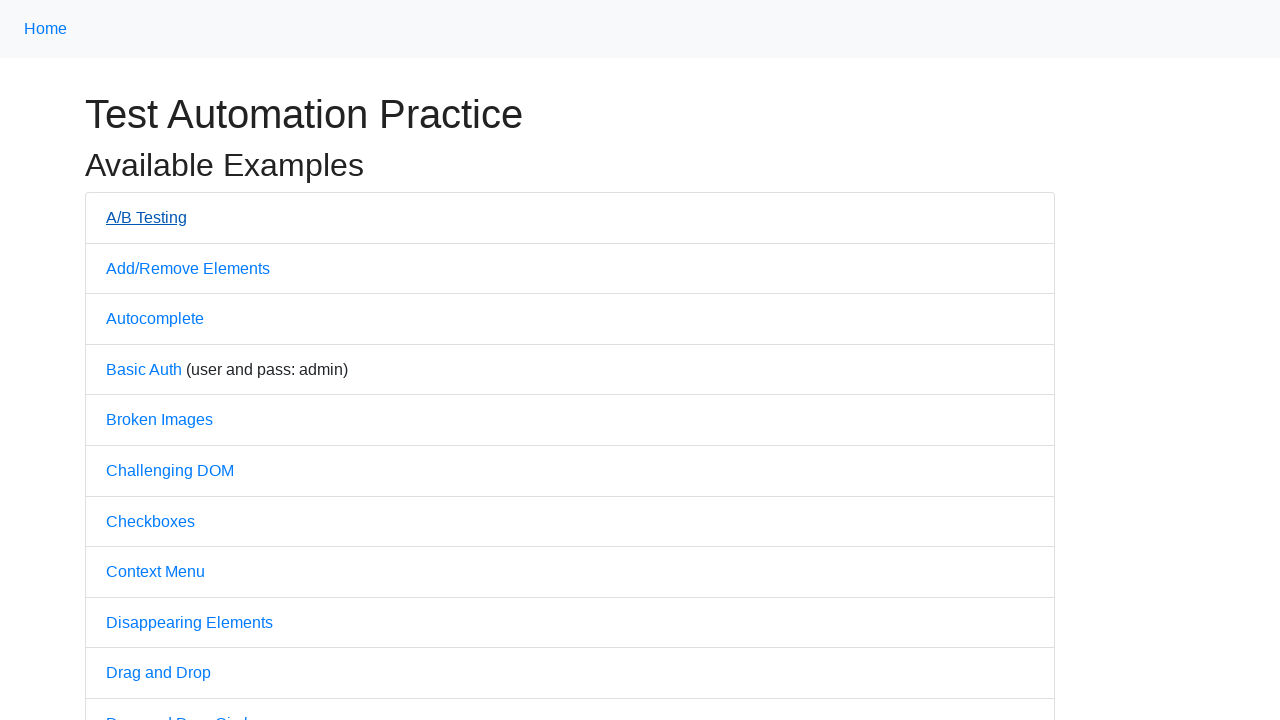